Tests browser window handling by opening a new window, switching to it, and closing it

Starting URL: https://demoqa.com/browser-windows

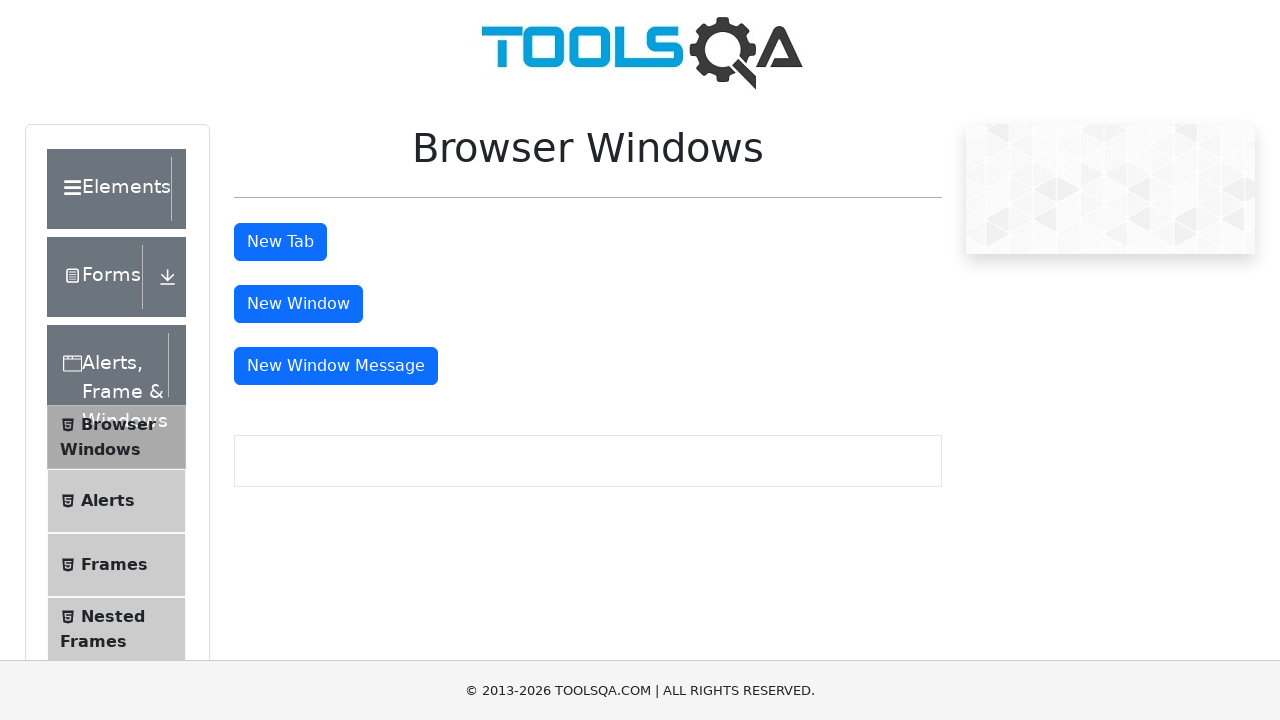

Clicked button to open new window at (298, 304) on xpath=//*[@id='windowButton']
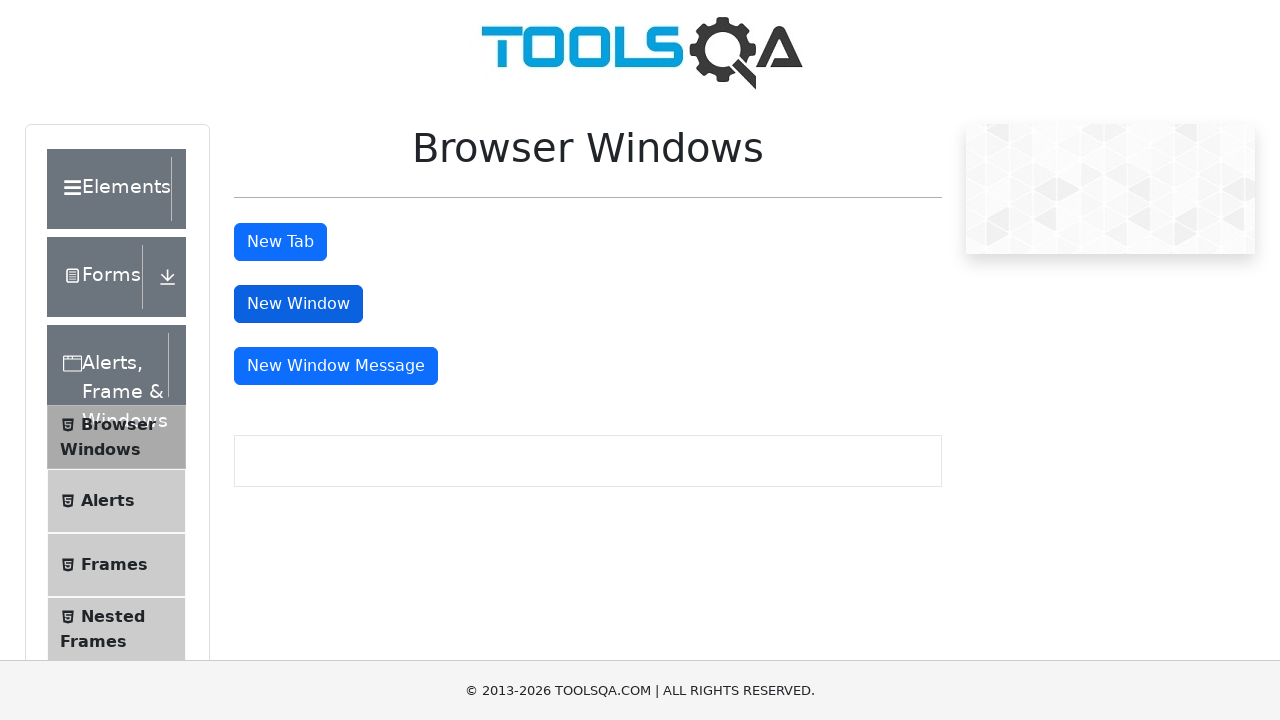

Clicked button and new window opened at (298, 304) on xpath=//*[@id='windowButton']
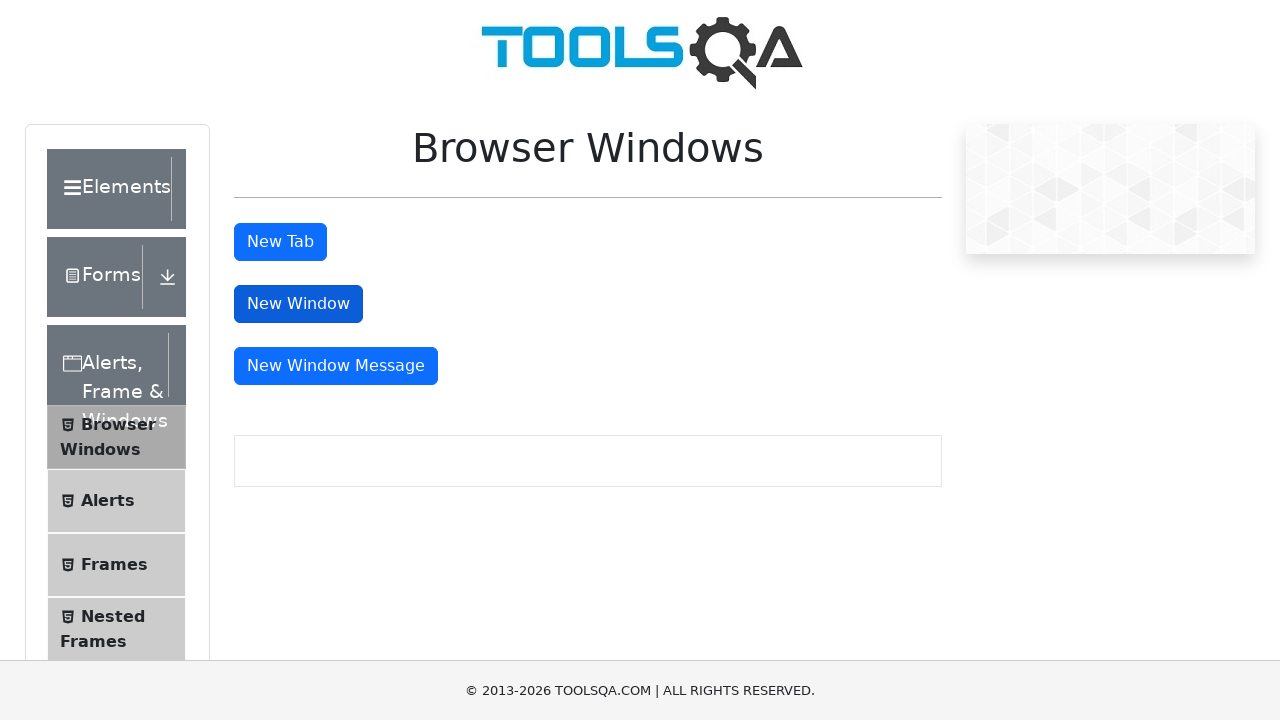

Captured new window/page object
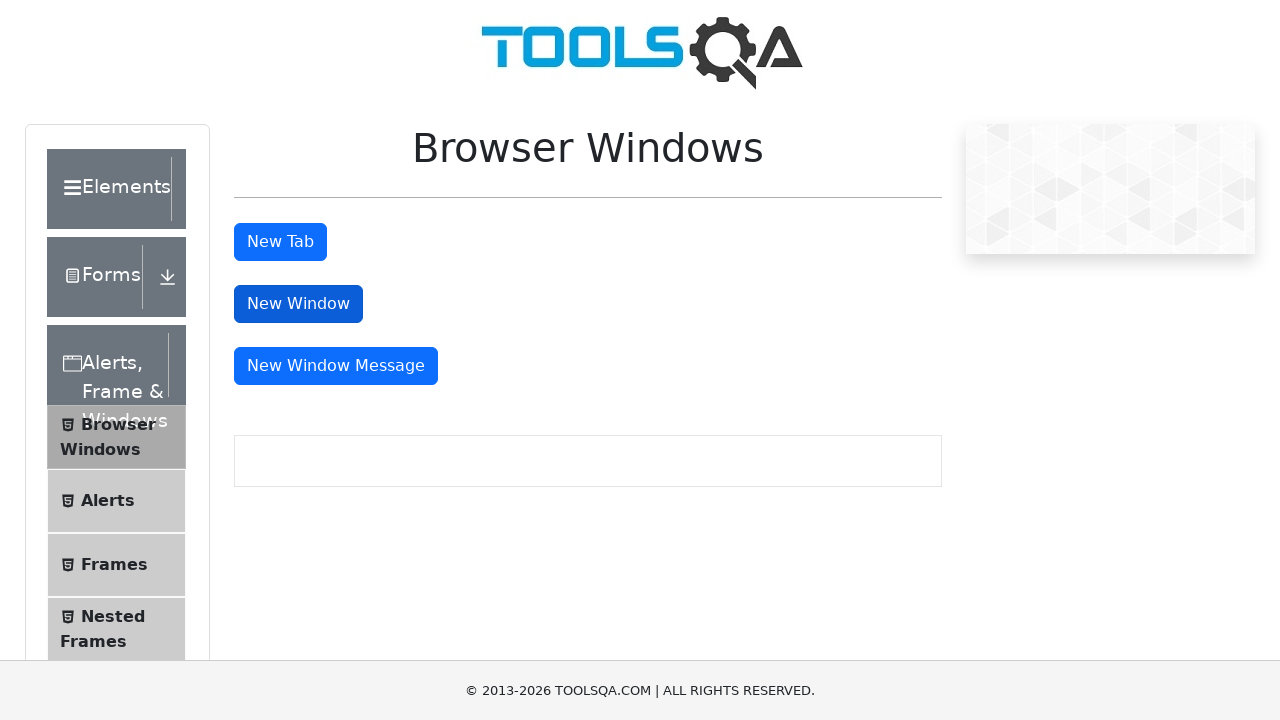

Closed the new window
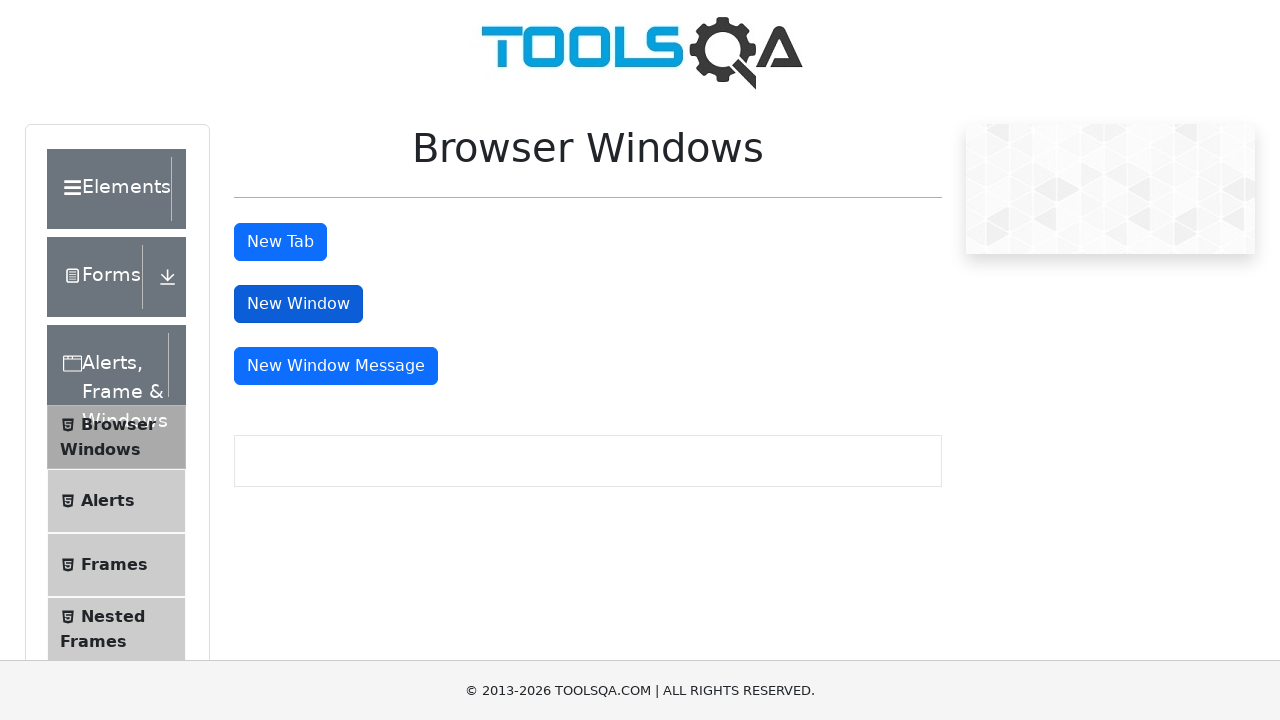

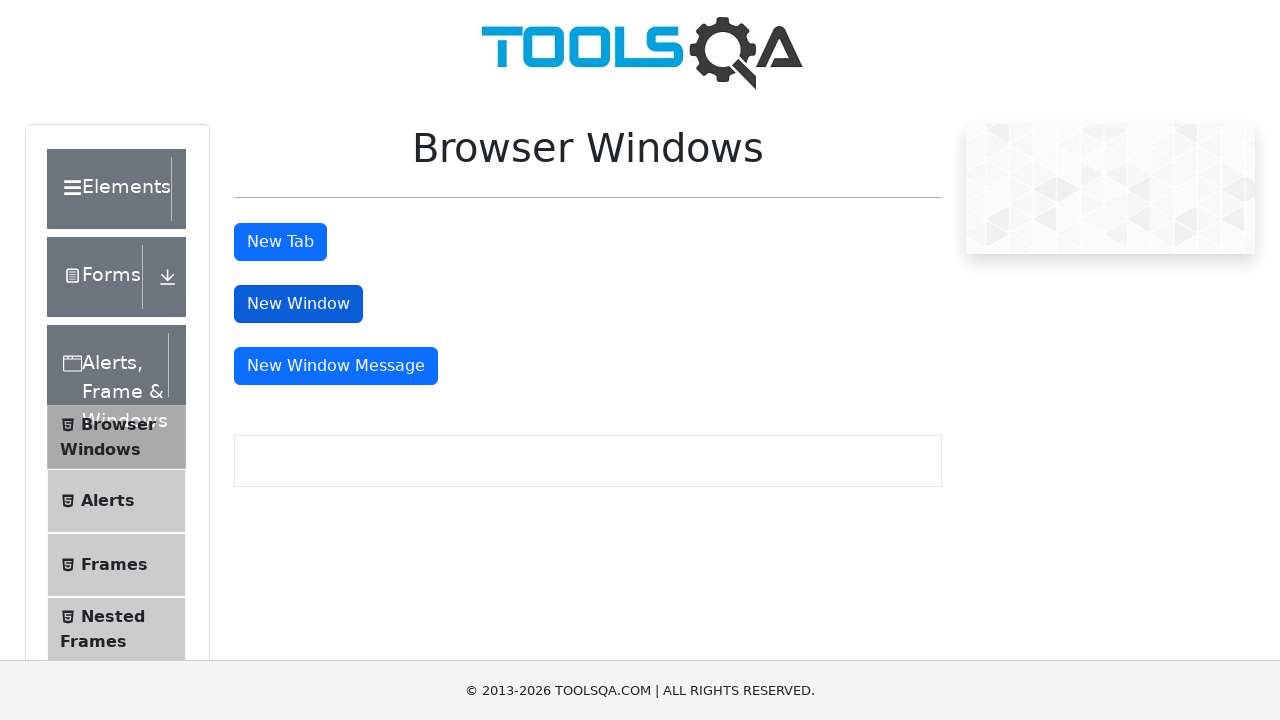